Navigates to the Bank of Ireland investor relations page and locates an element containing the text "About"

Starting URL: https://investorrelations.bankofireland.com/

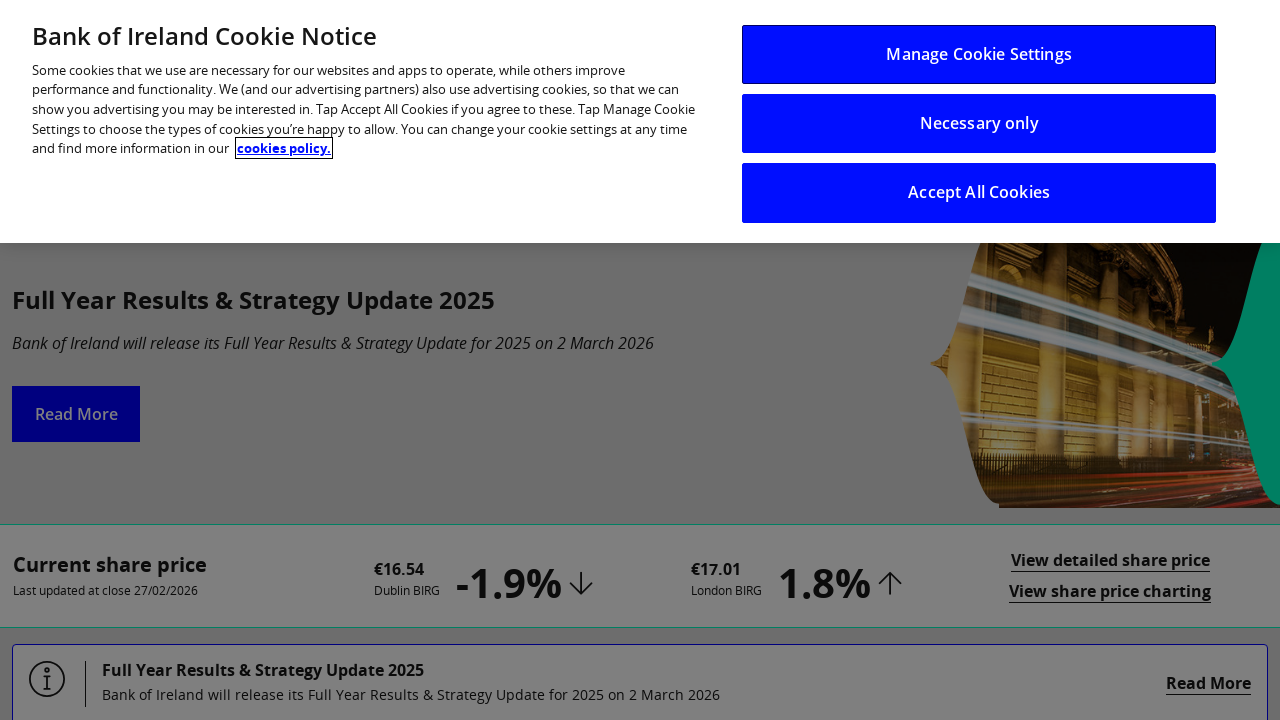

Navigated to Bank of Ireland investor relations page
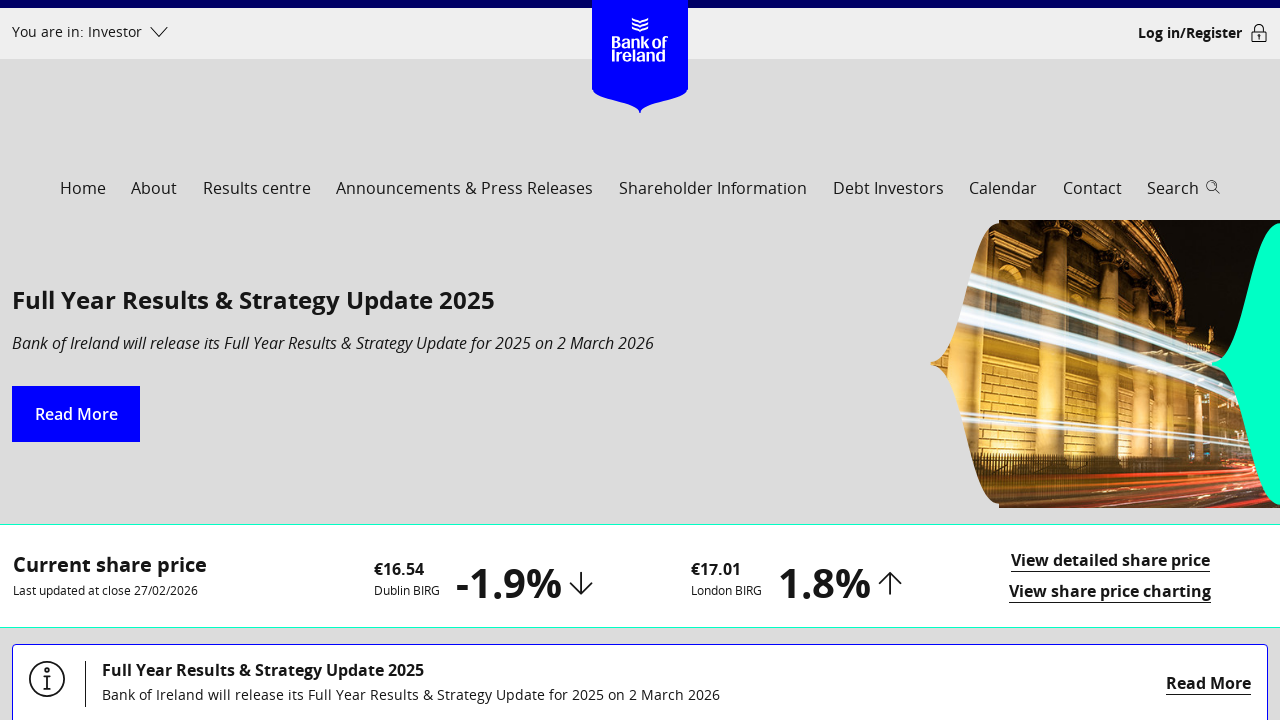

Located element containing 'About' text
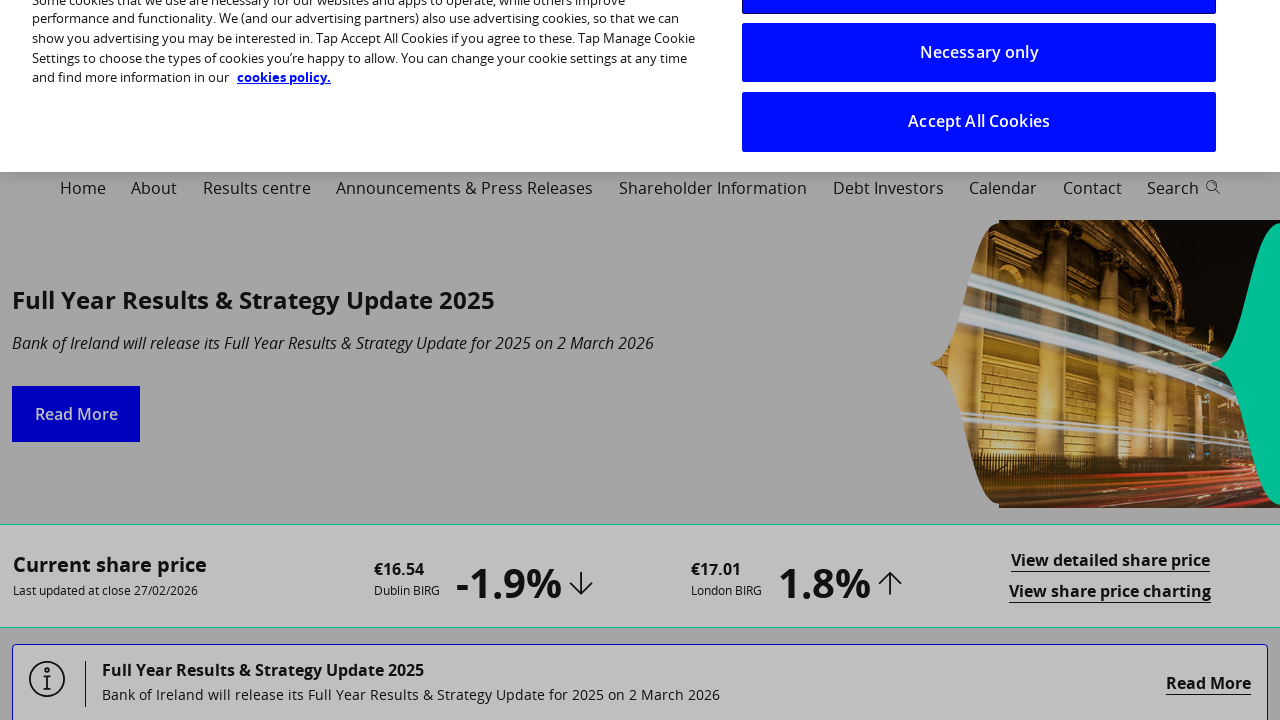

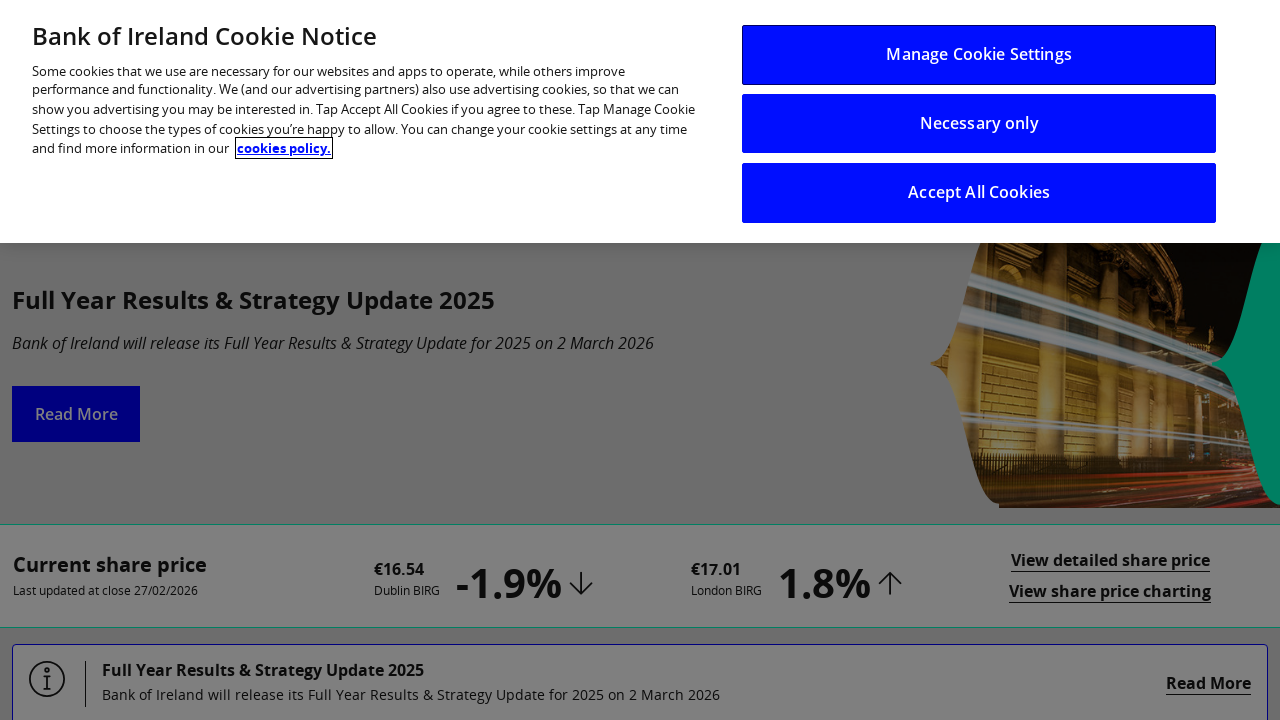